Tests double-click functionality on a "Copy Text" button on a test automation practice page

Starting URL: http://testautomationpractice.blogspot.com/

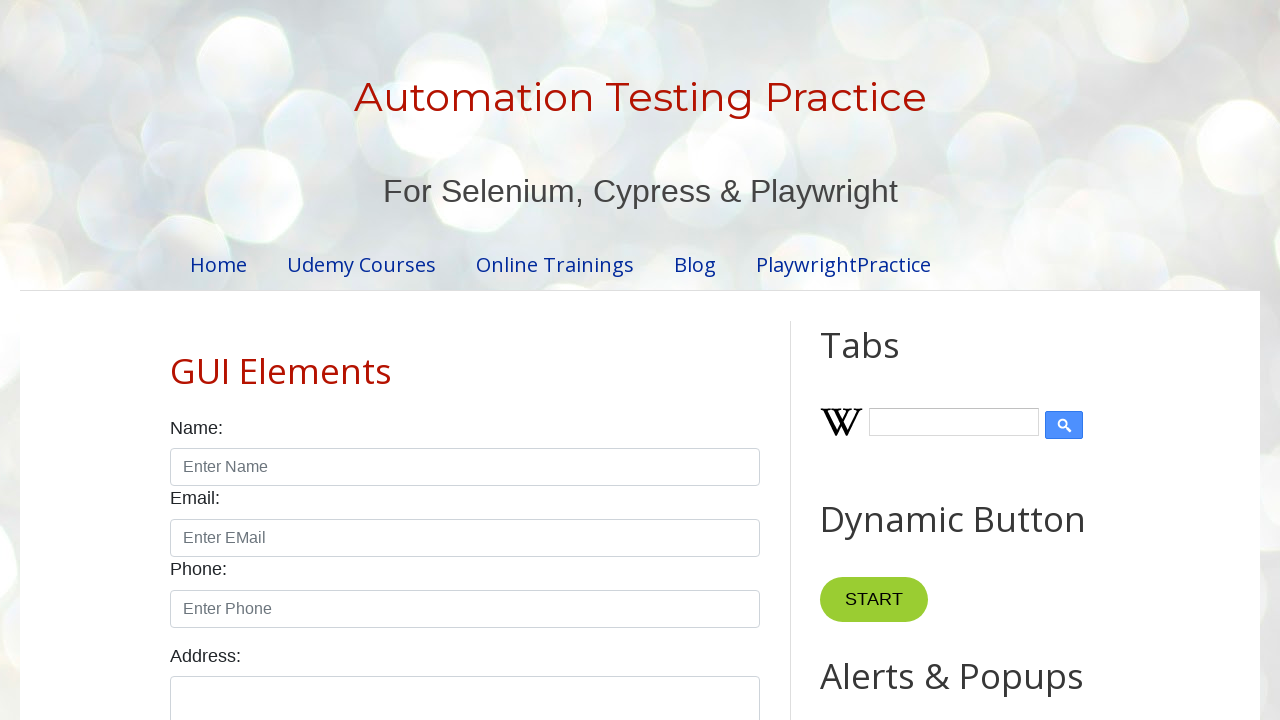

Navigated to test automation practice page
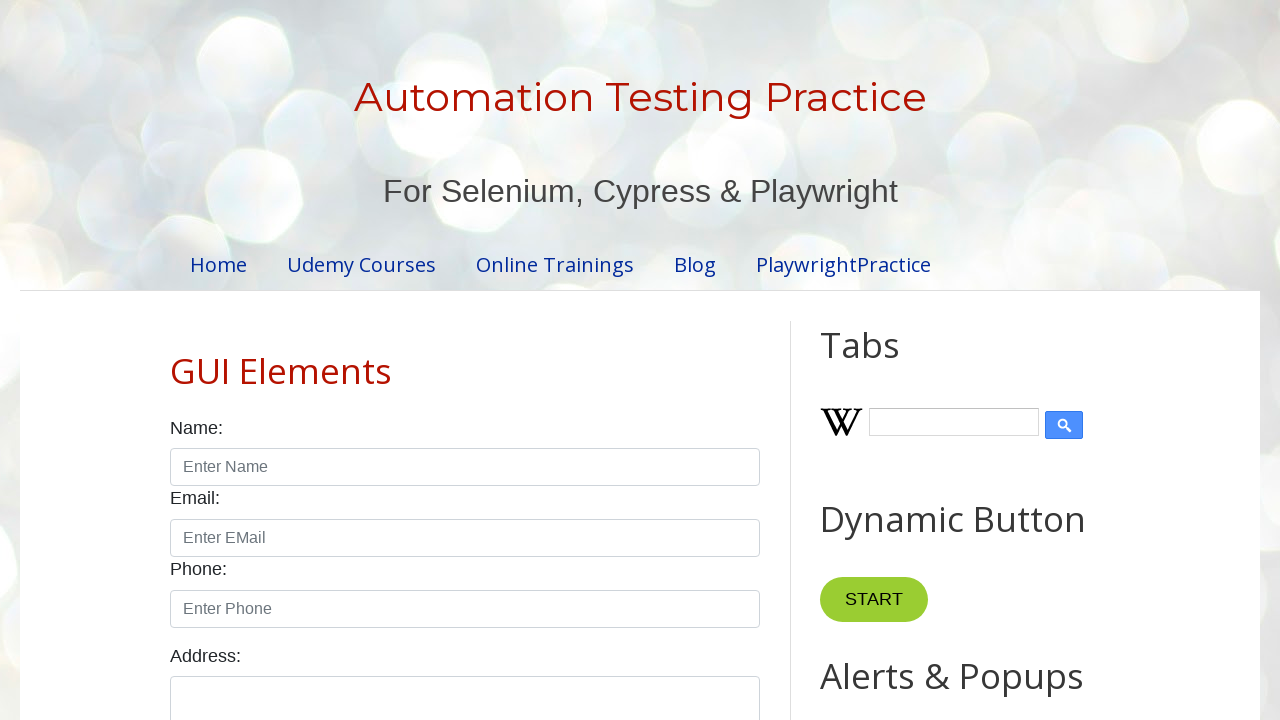

Double-clicked the 'Copy Text' button at (885, 360) on xpath=//button[contains(text(),'Copy Text')]
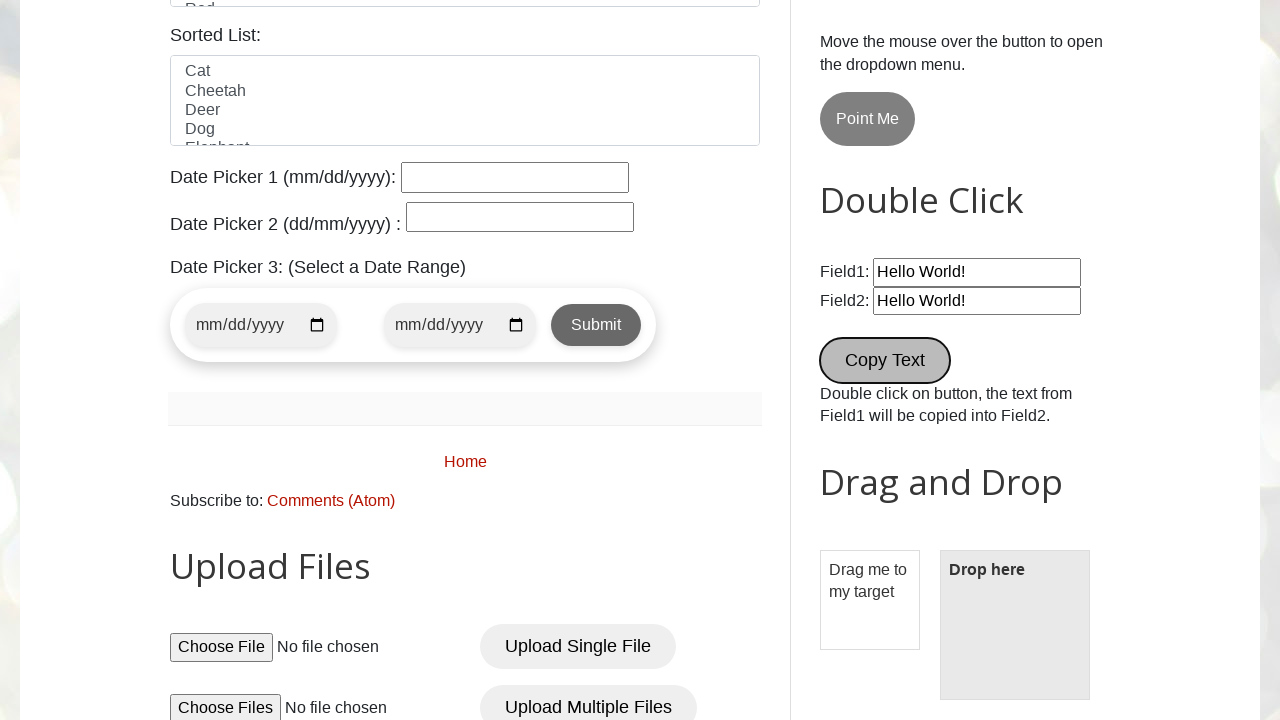

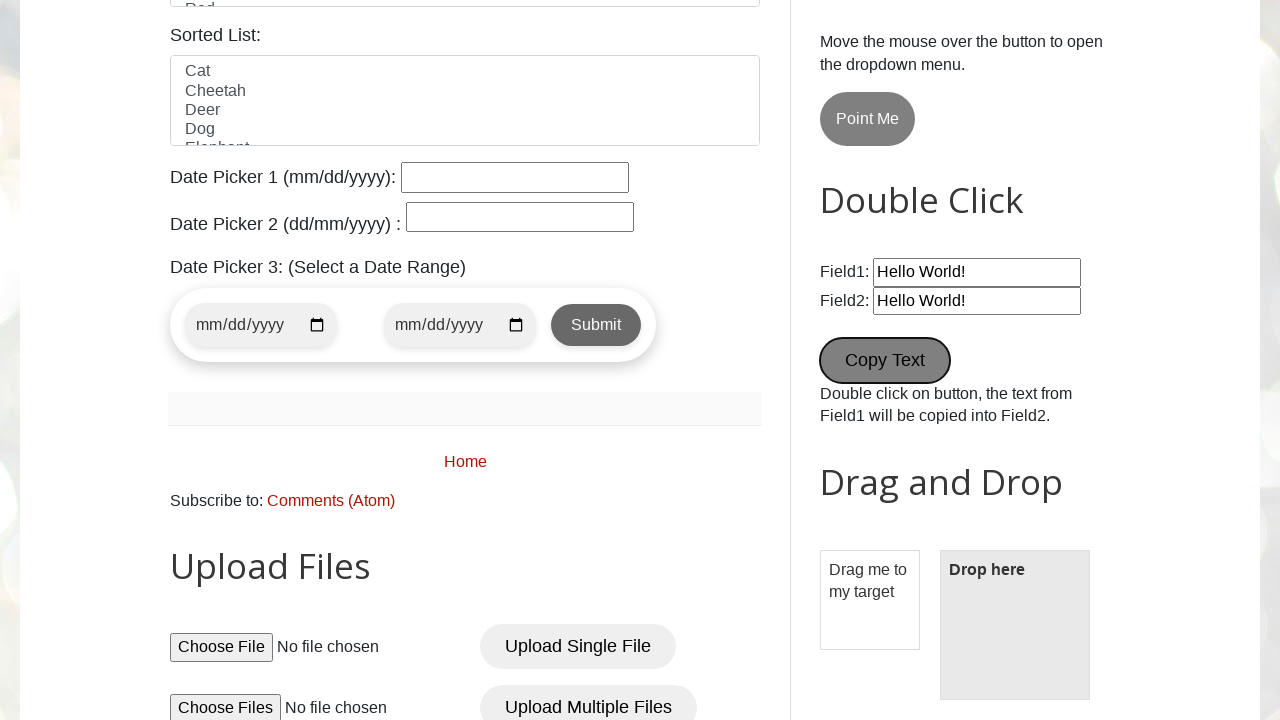